Tests drag and drop functionality on jQuery UI demo page by dragging an element from source to target location

Starting URL: https://jqueryui.com/droppable/

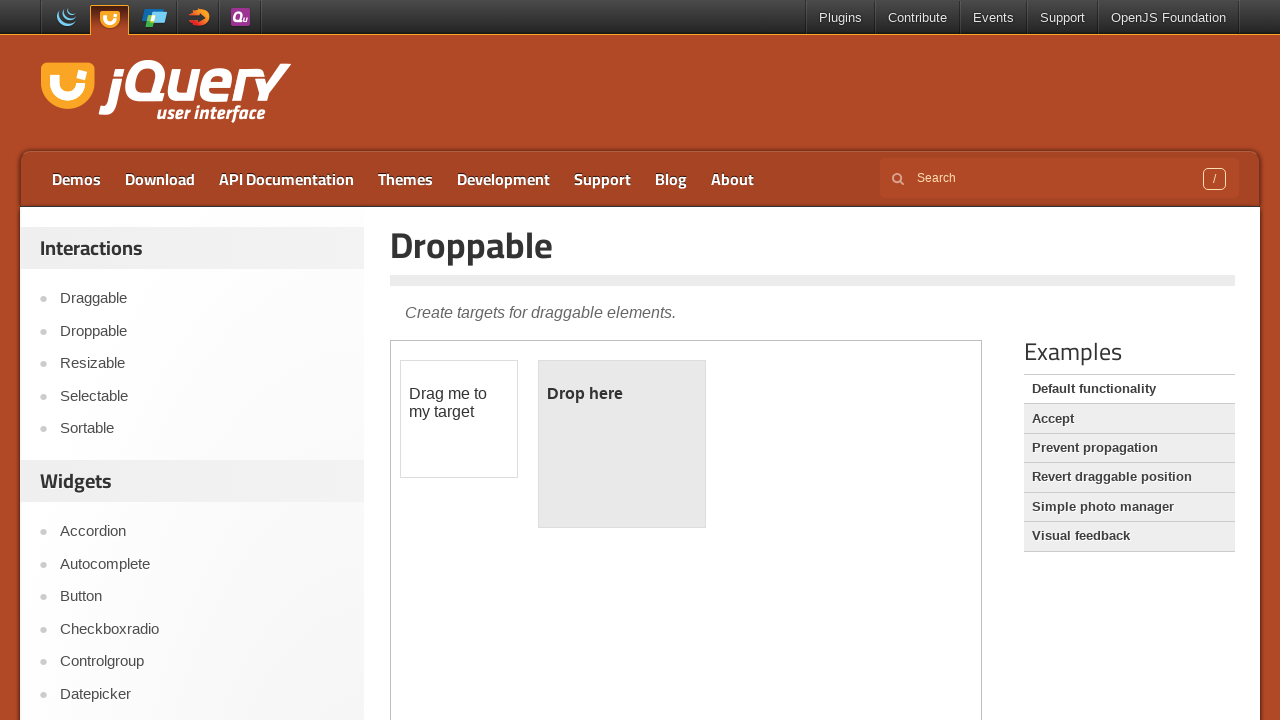

Navigated to jQuery UI droppable demo page
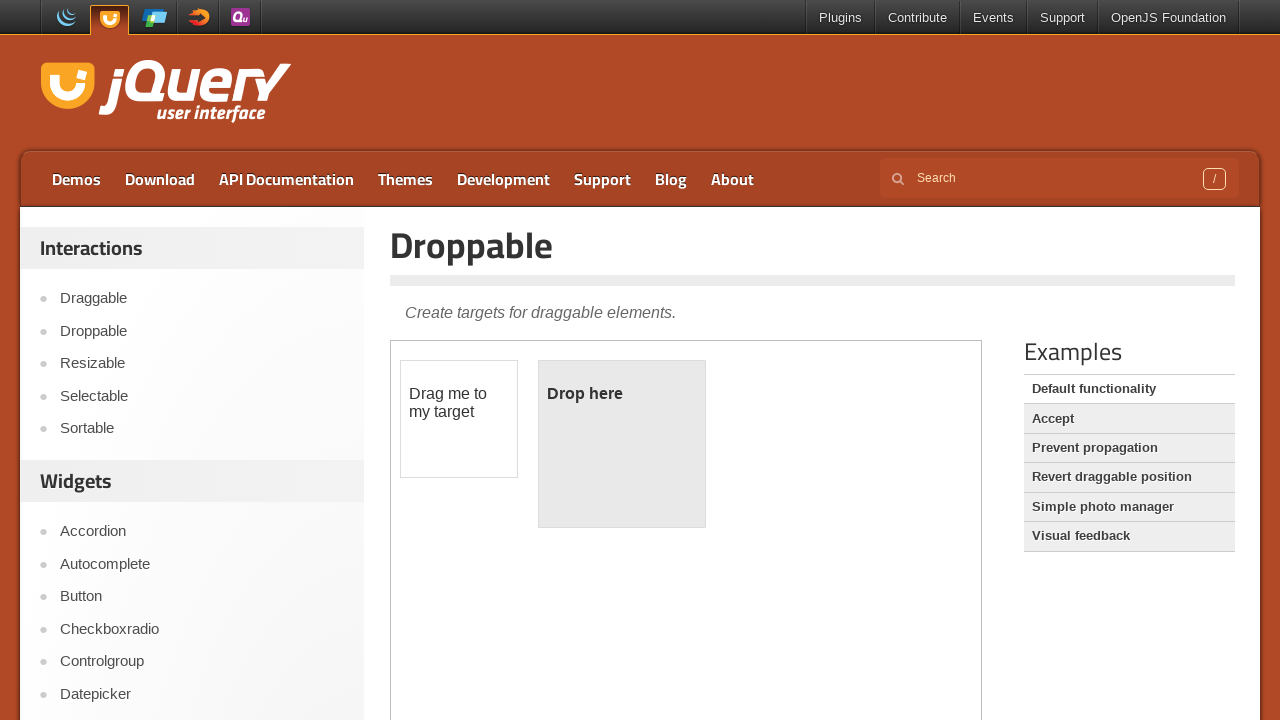

Located iframe containing drag and drop demo
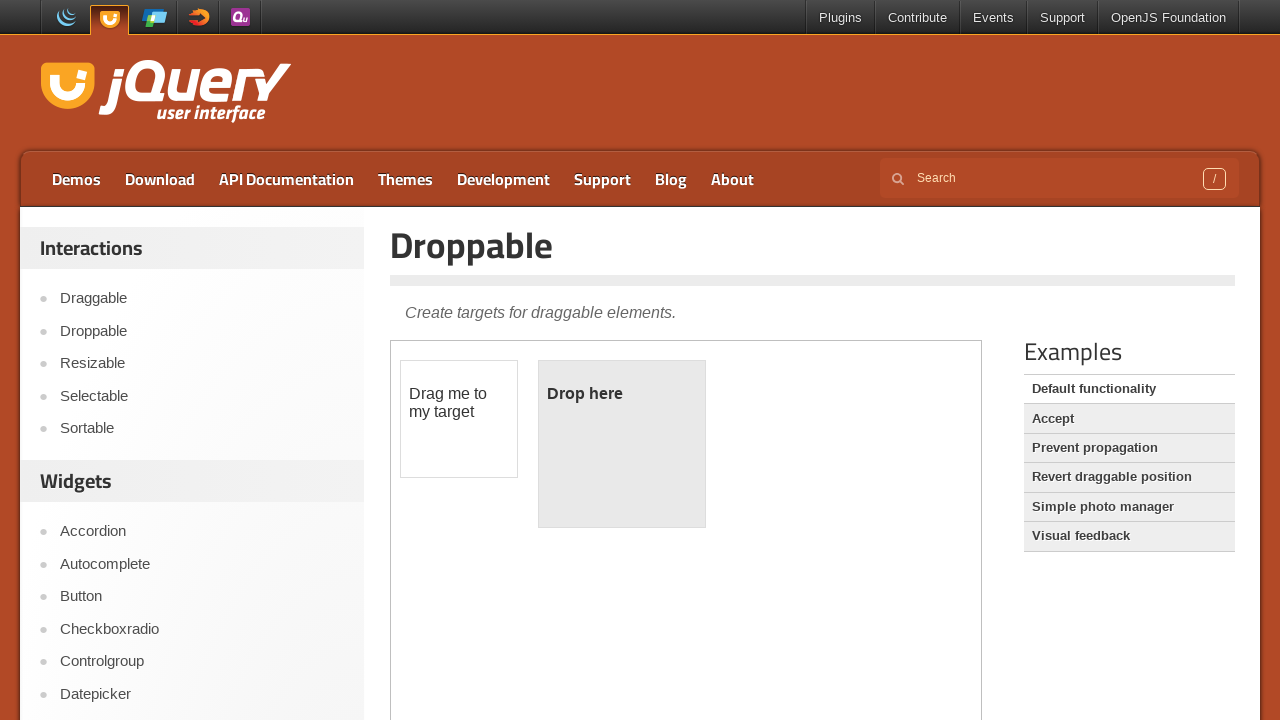

Located draggable source element
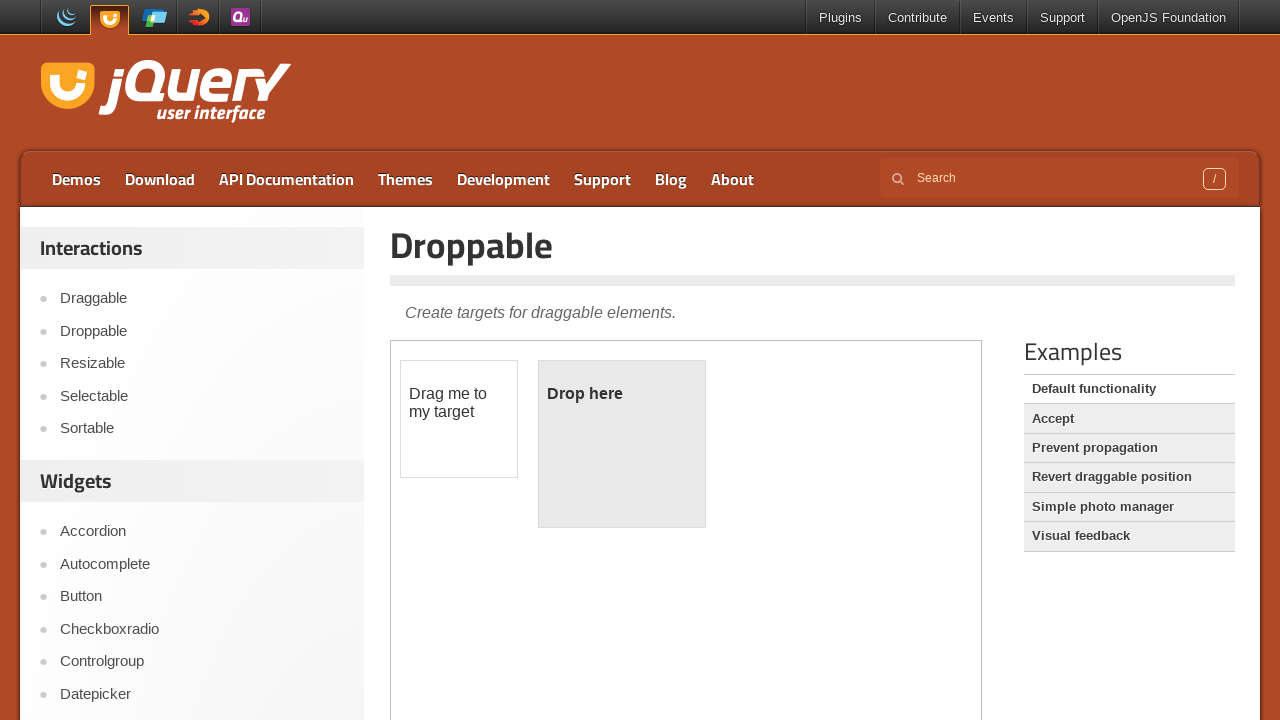

Located droppable target element
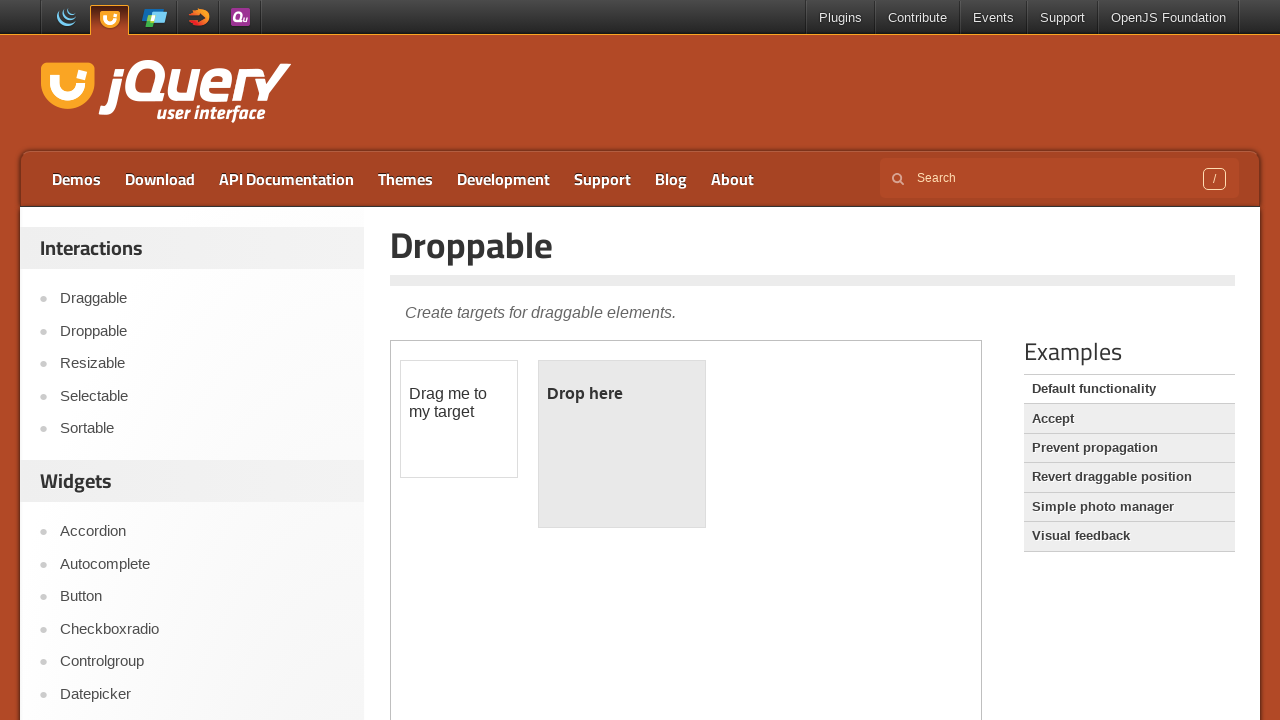

Dragged source element to target element at (622, 444)
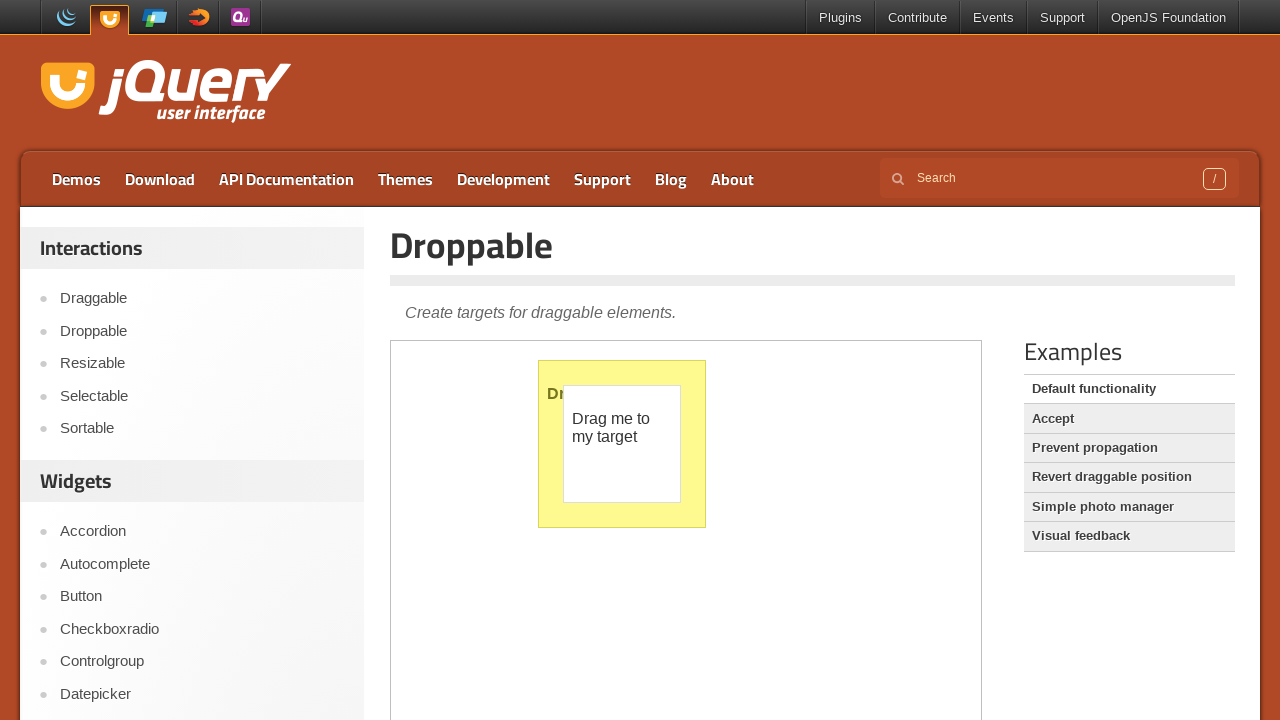

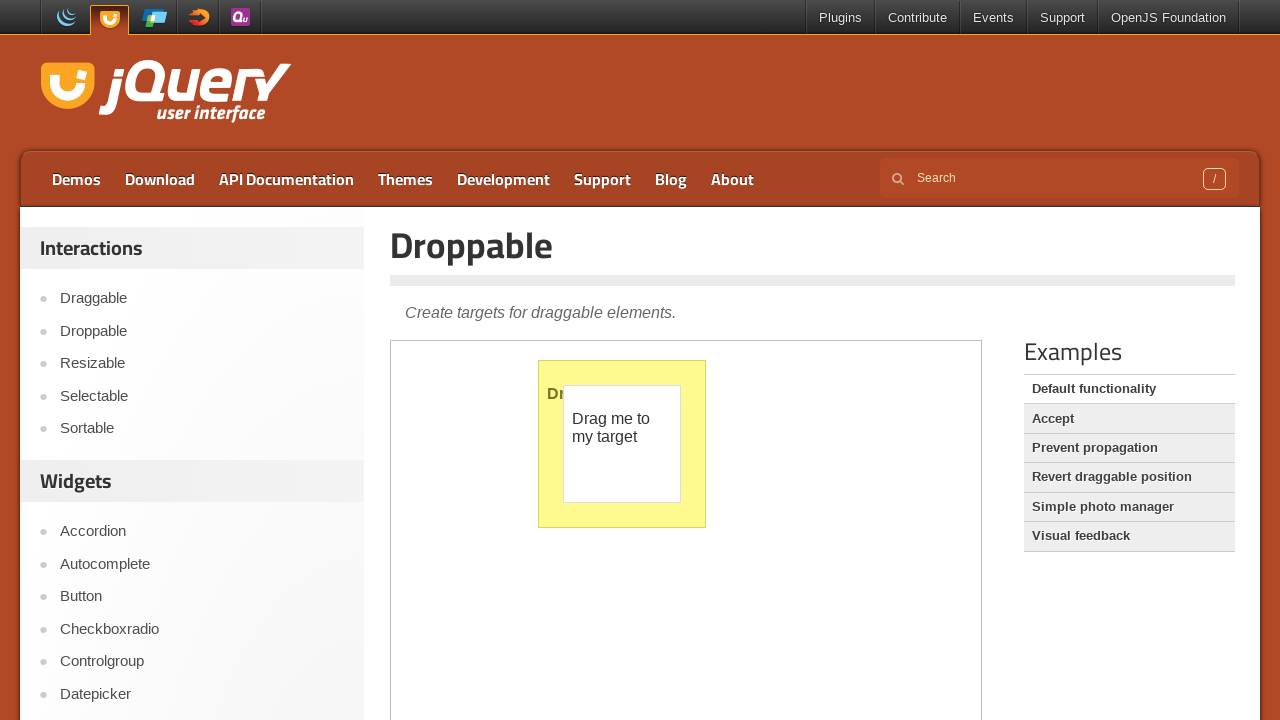